Tests right-click context menu functionality on a demo page

Starting URL: https://swisnl.github.io/jQuery-contextMenu/demo.html

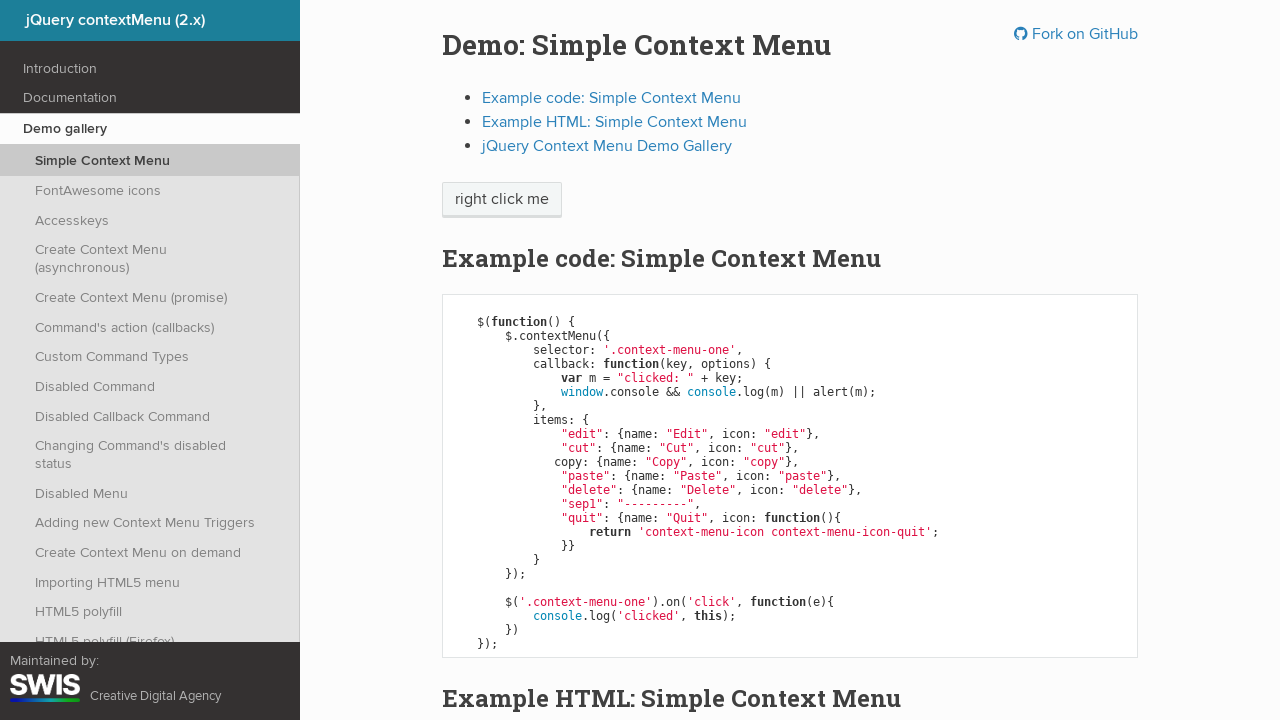

Located the 'right click me' element
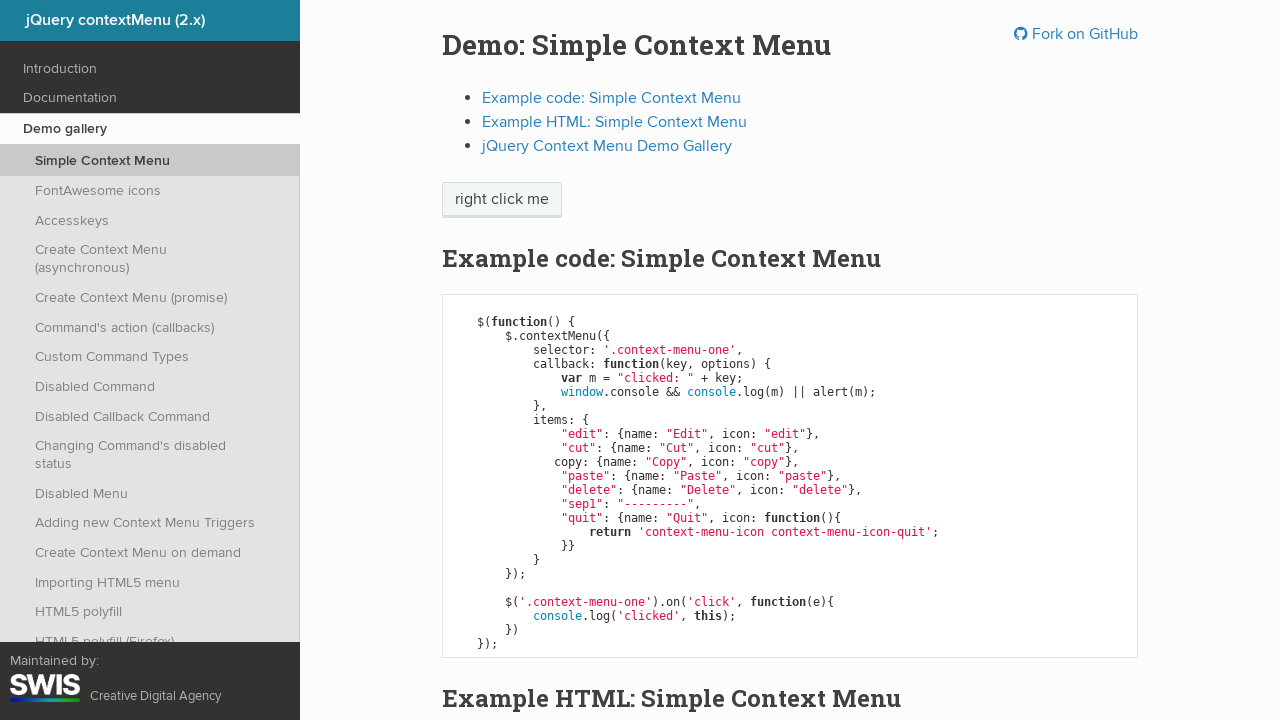

Right-clicked on the 'right click me' element to open context menu at (502, 200) on xpath=//span[contains(text(),'right click me')]
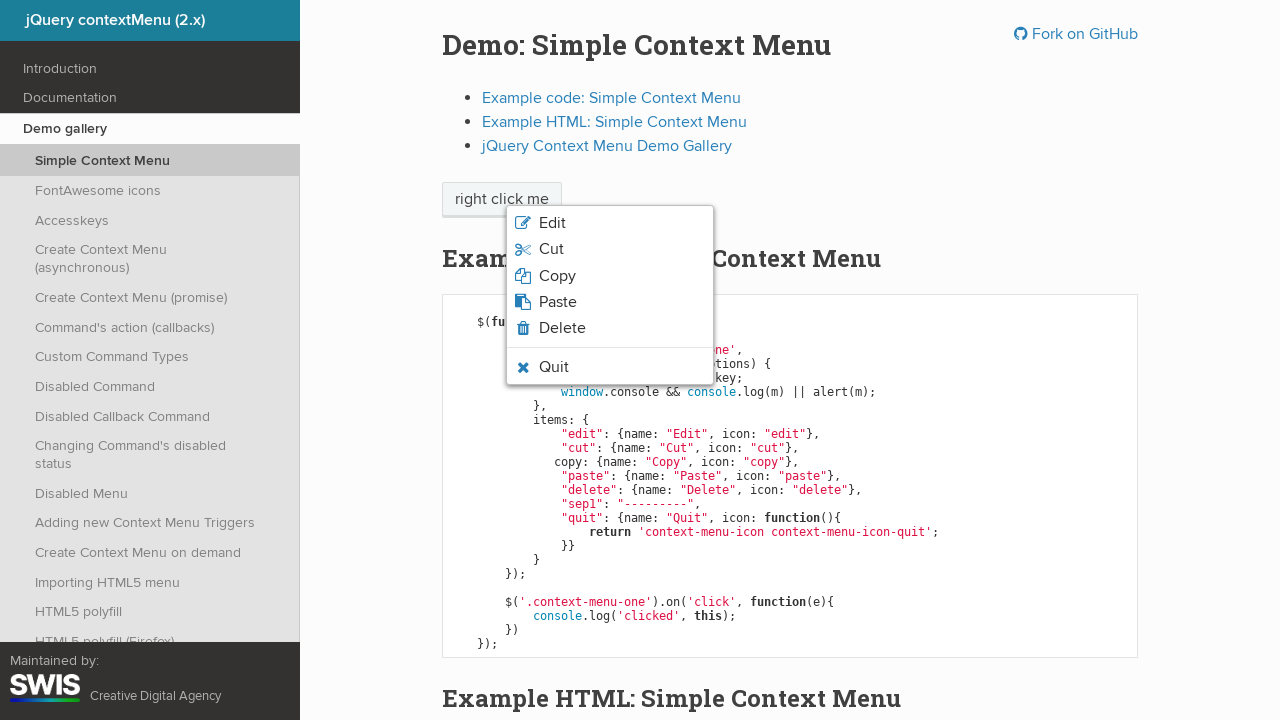

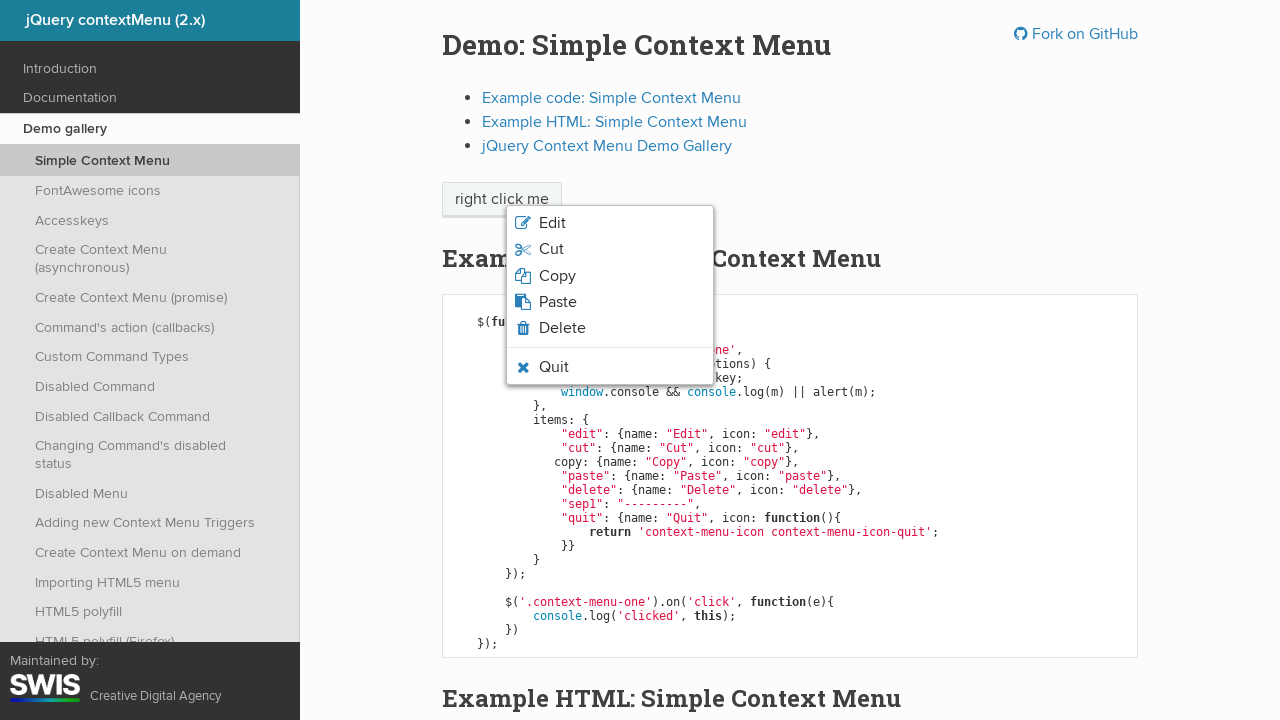